Navigates to Rahul Shetty Academy homepage and verifies the page title contains the expected text

Starting URL: https://rahulshettyacademy.com/

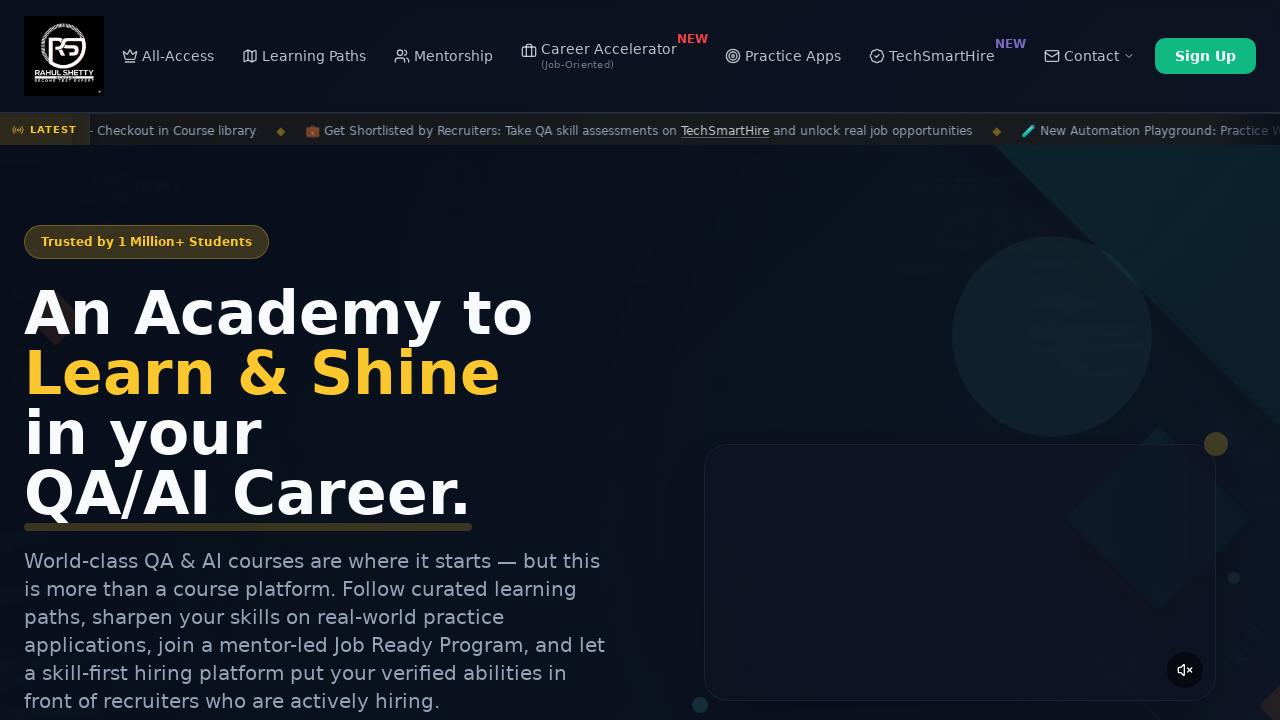

Retrieved page title from Rahul Shetty Academy homepage
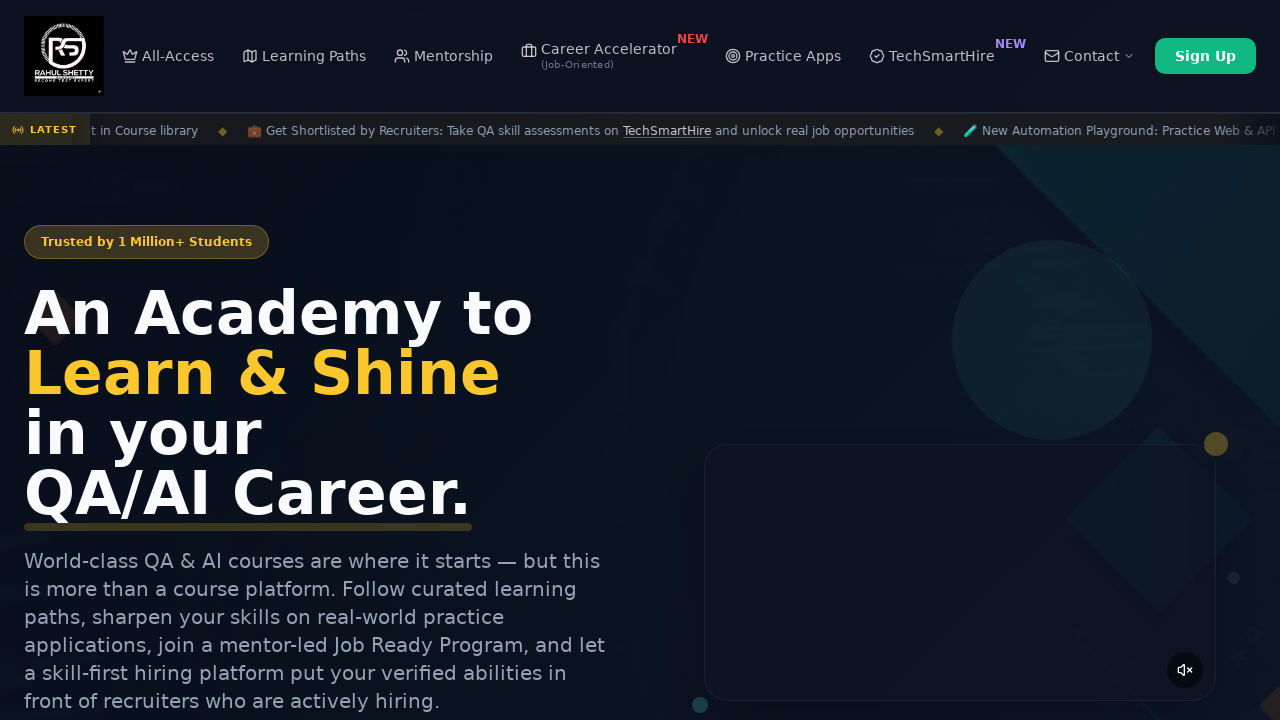

Verified page title contains 'Rahul Shetty Academy'
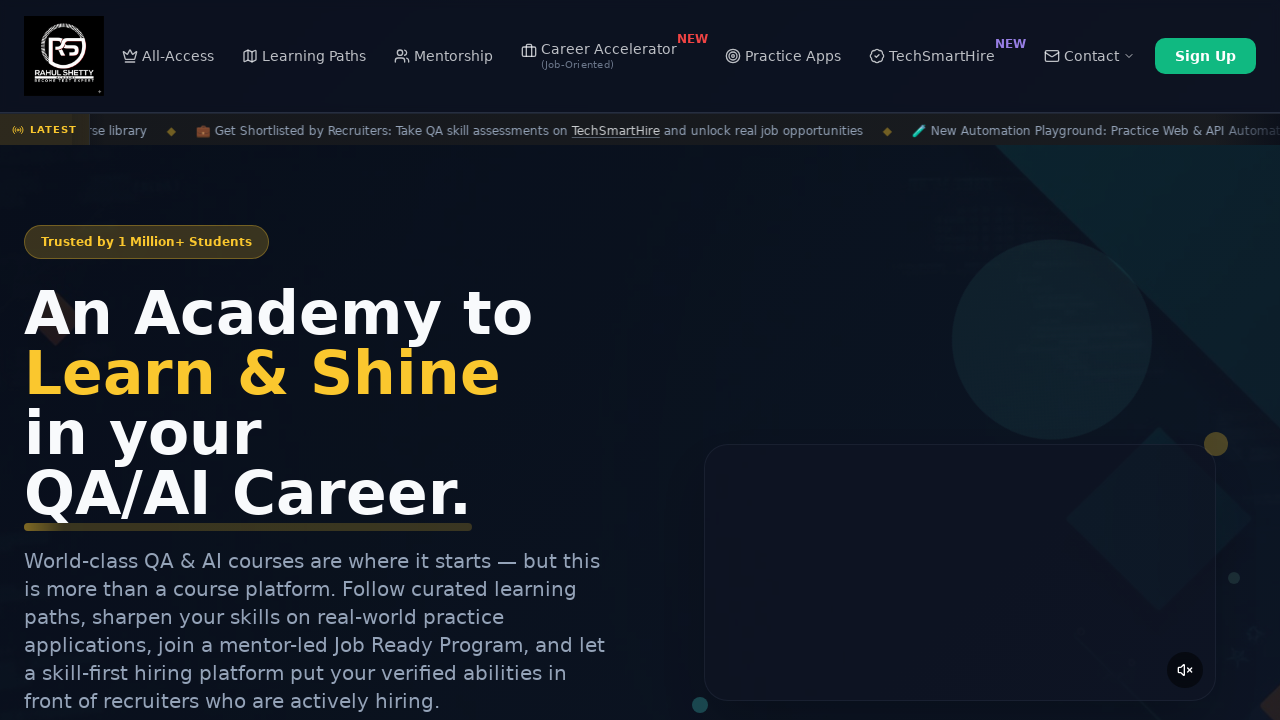

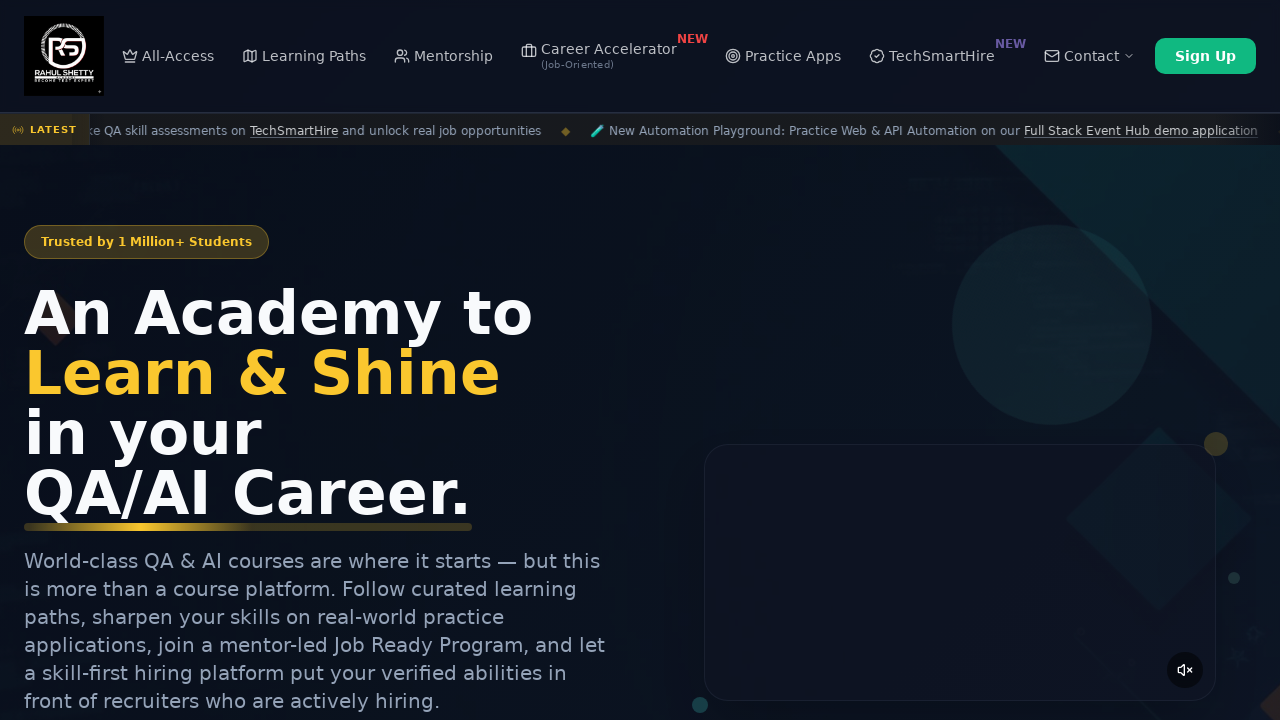